Tests scrolling to elements and filling form fields by scrolling to a name field, entering text, and filling a date field on a practice form page

Starting URL: https://formy-project.herokuapp.com/scroll

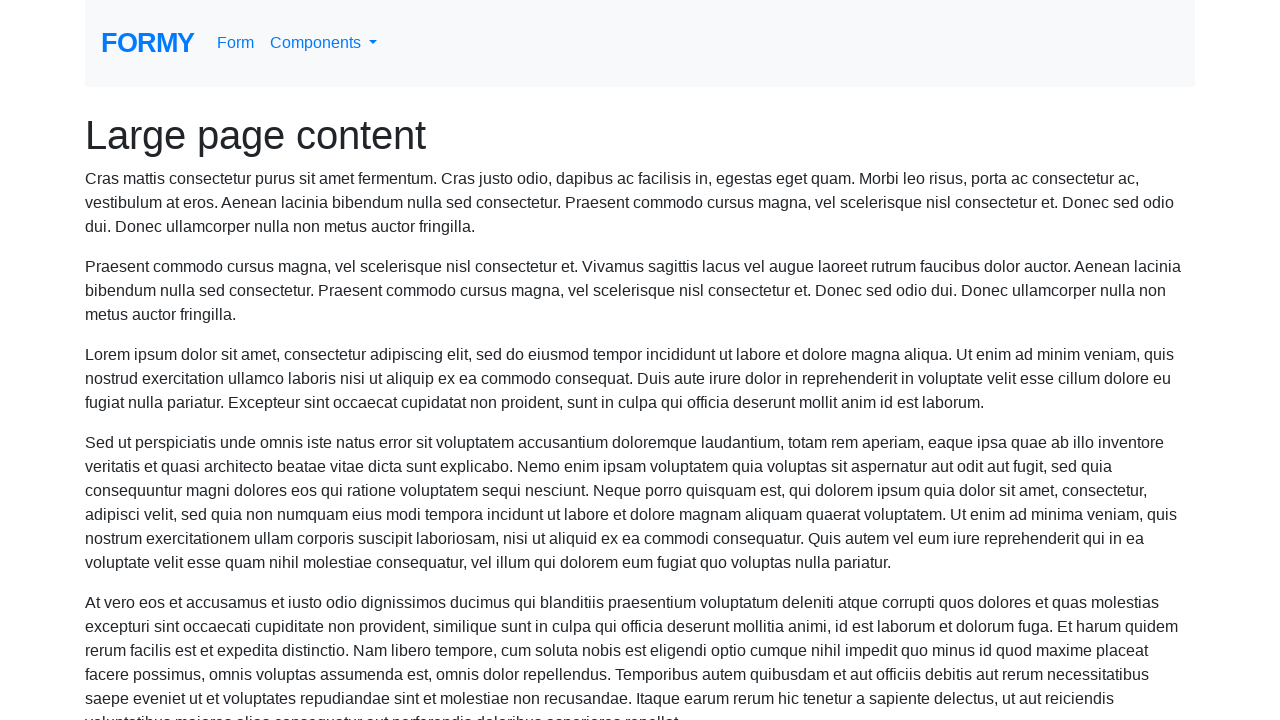

Scrolled to name field
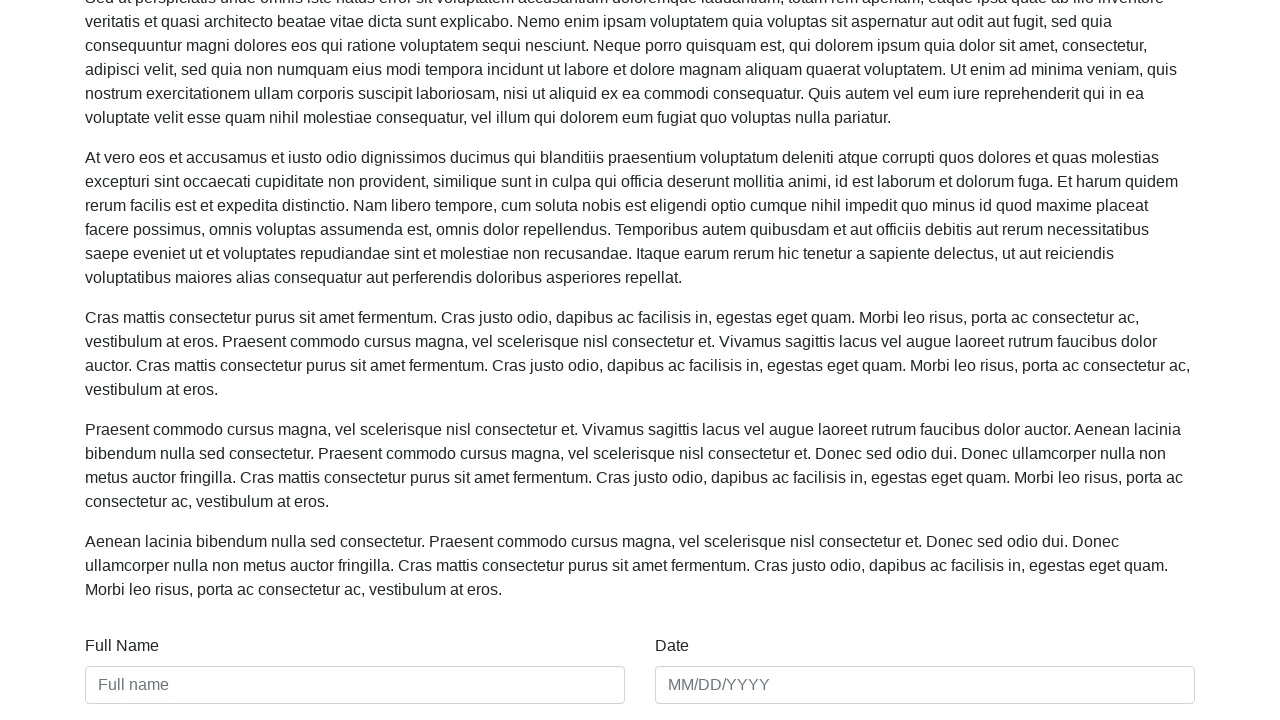

Filled name field with 'Meahgan Lewis' on #name
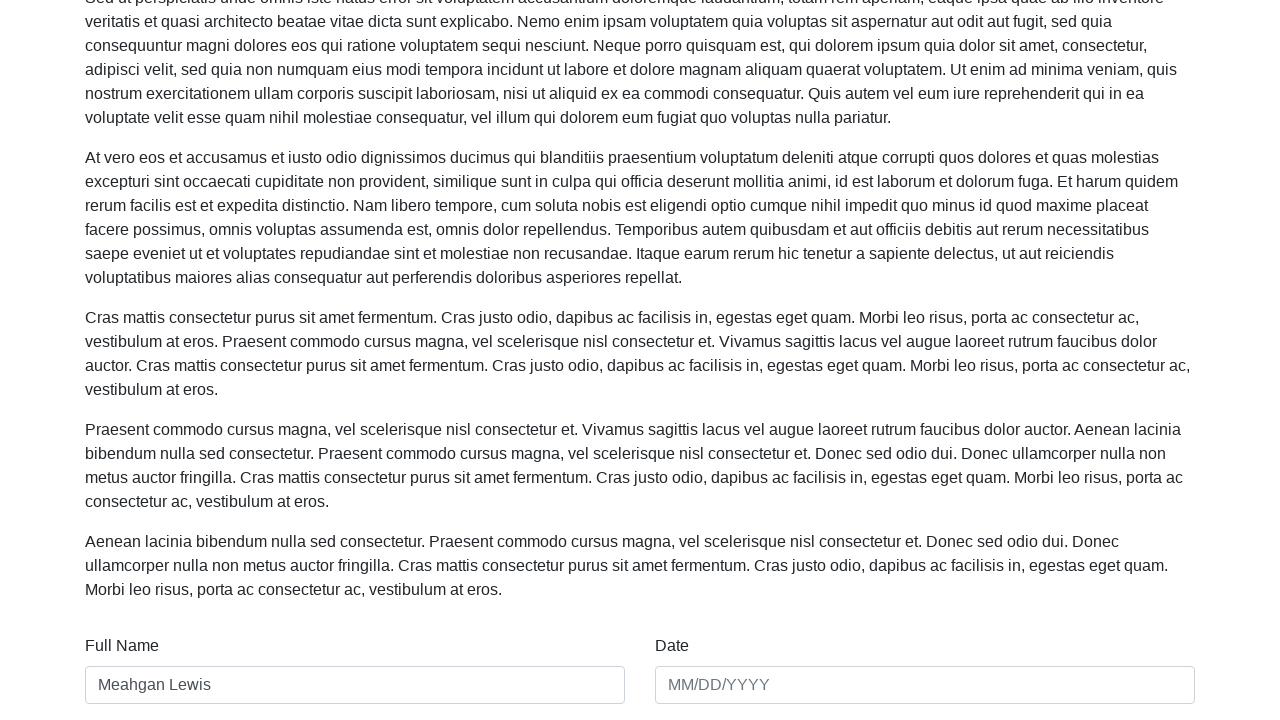

Filled date field with '01/01/2021' on #date
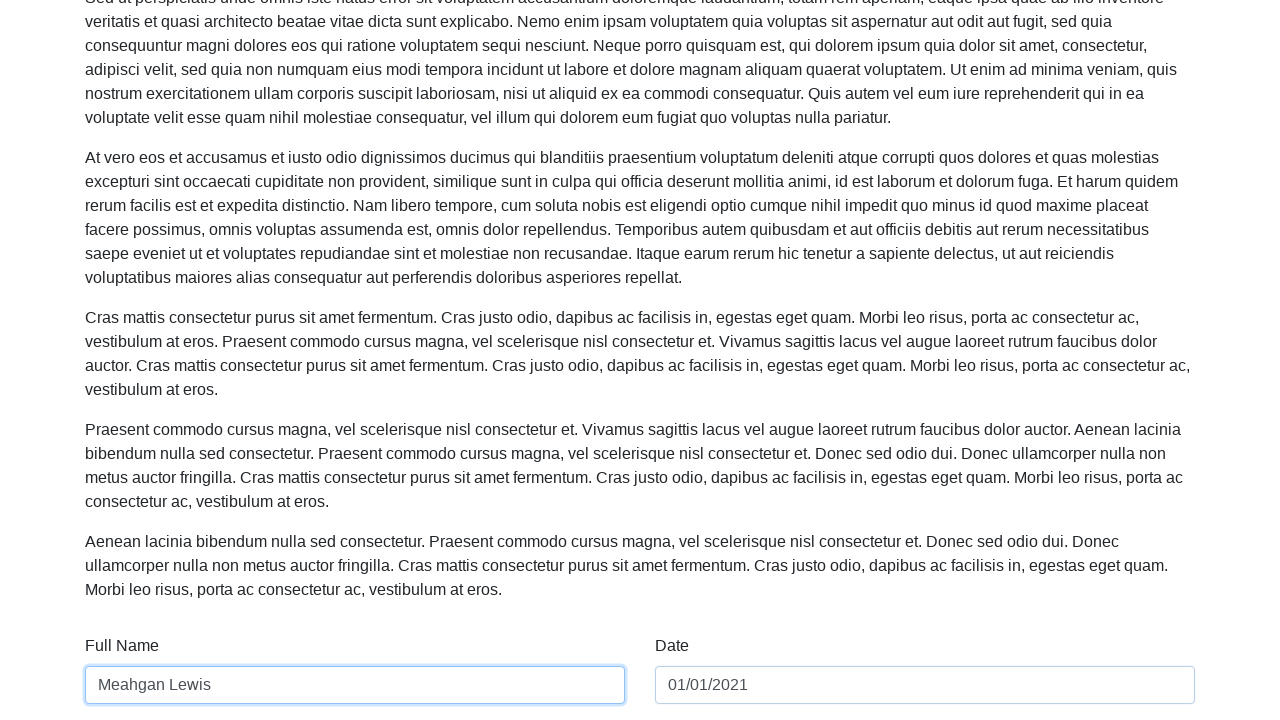

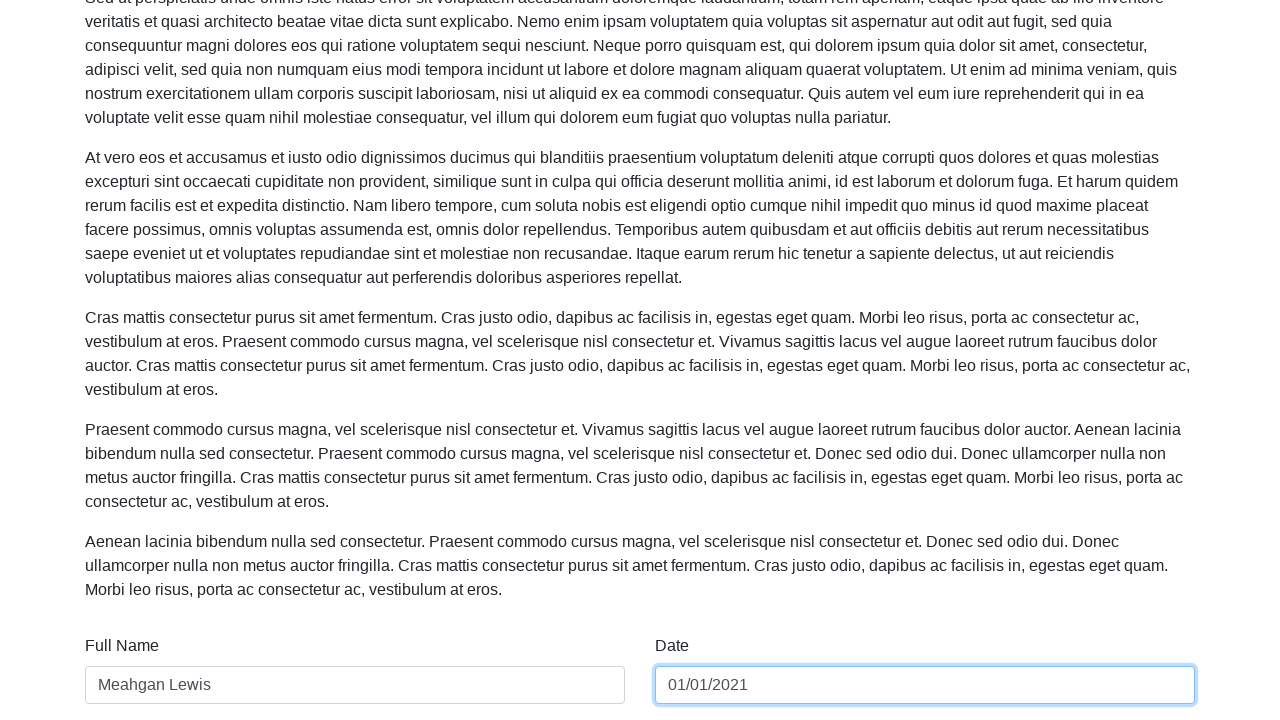